Navigates to EatStreet website and clicks on a toggle button element

Starting URL: https://eatstreet.com/

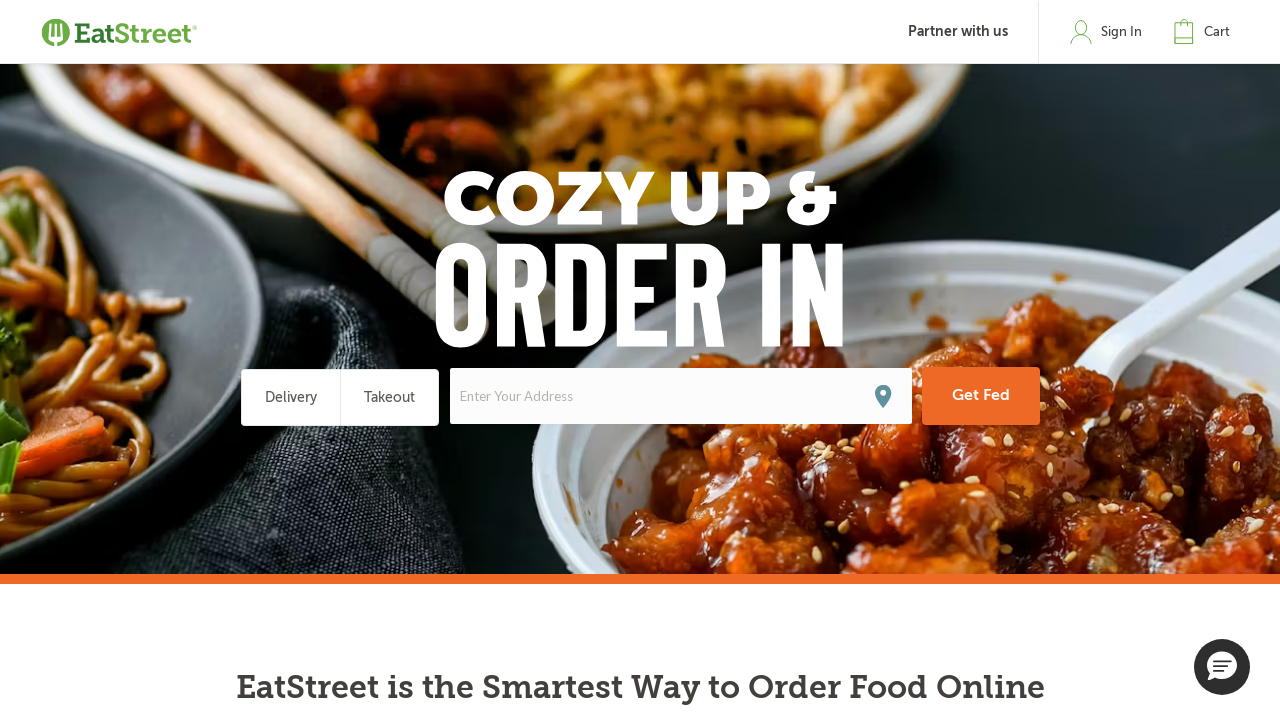

Navigated to EatStreet website
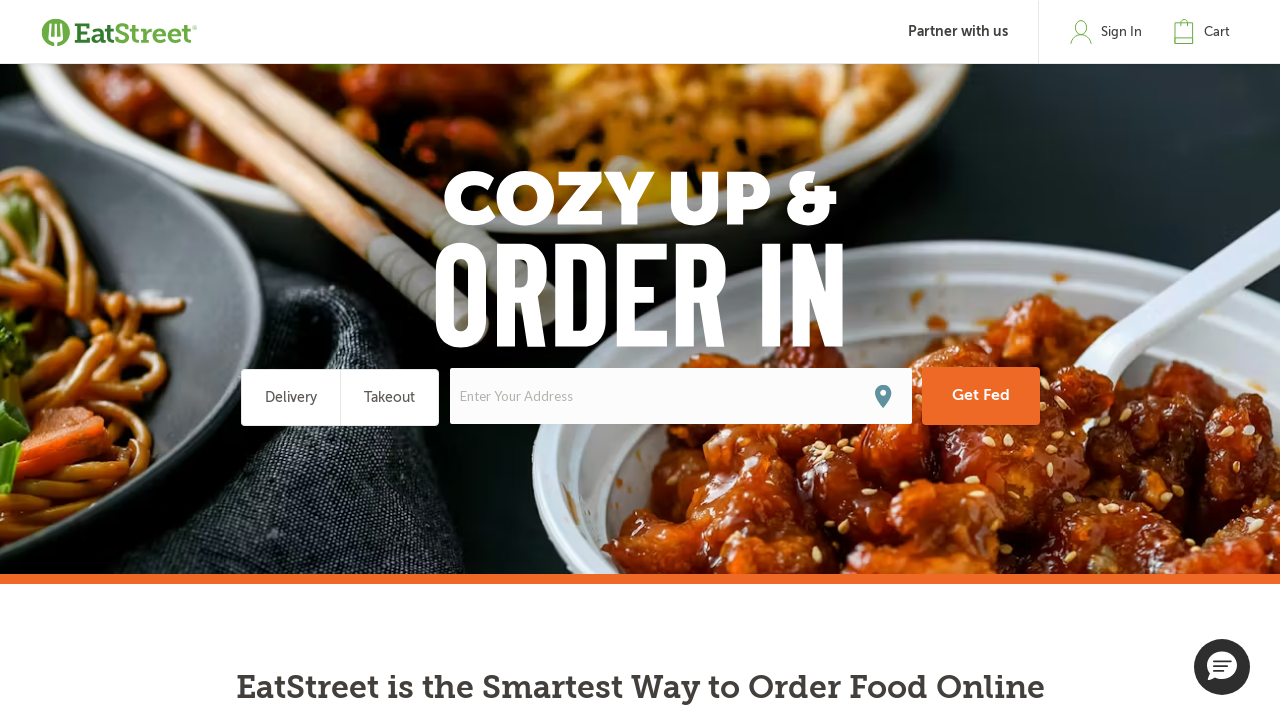

Clicked on toggle button element at (1206, 32) on div[aria-pressed='false']
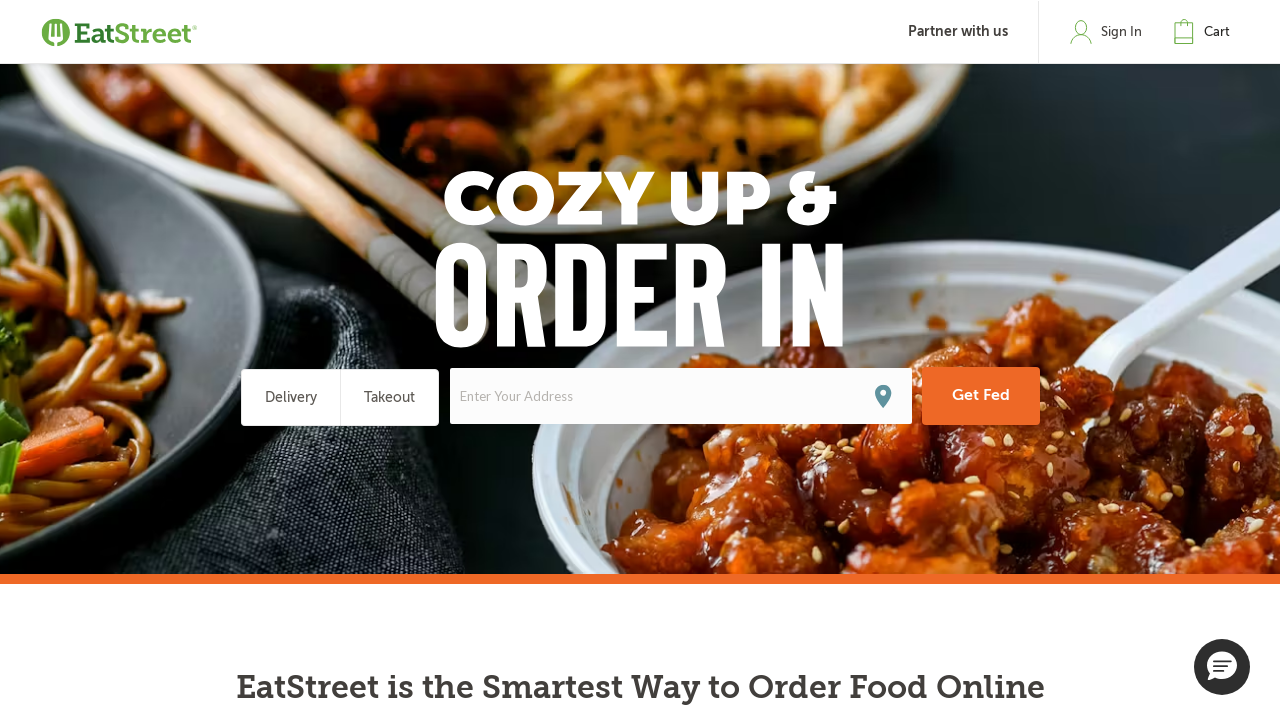

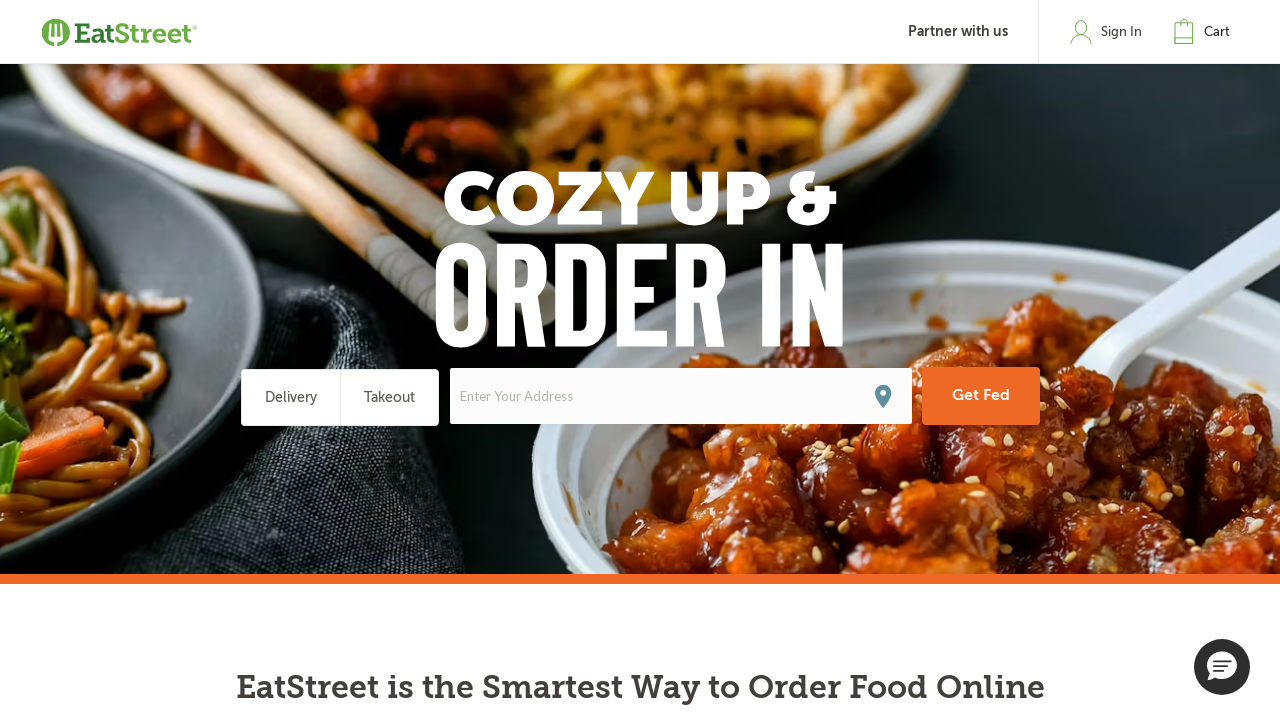